Tests a math calculation form by reading two numbers, calculating their sum, selecting the result from a dropdown, and submitting the form

Starting URL: http://suninjuly.github.io/selects1.html

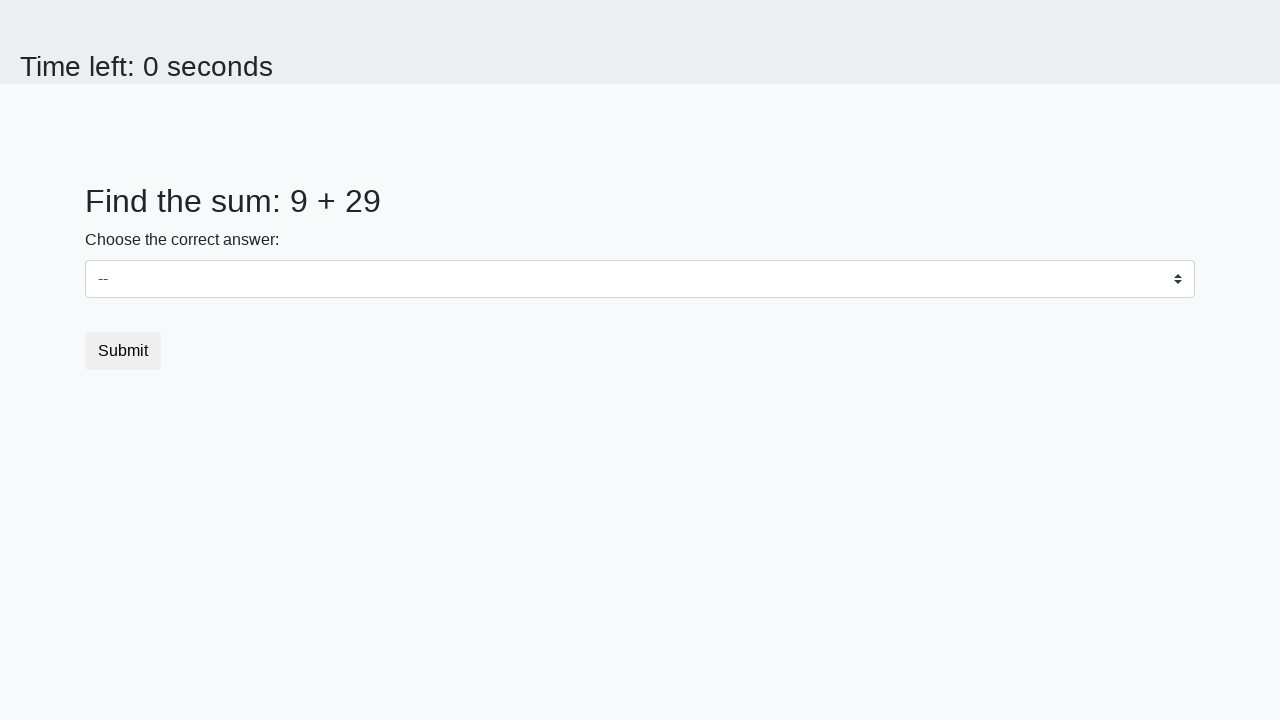

Located first number element (#num1)
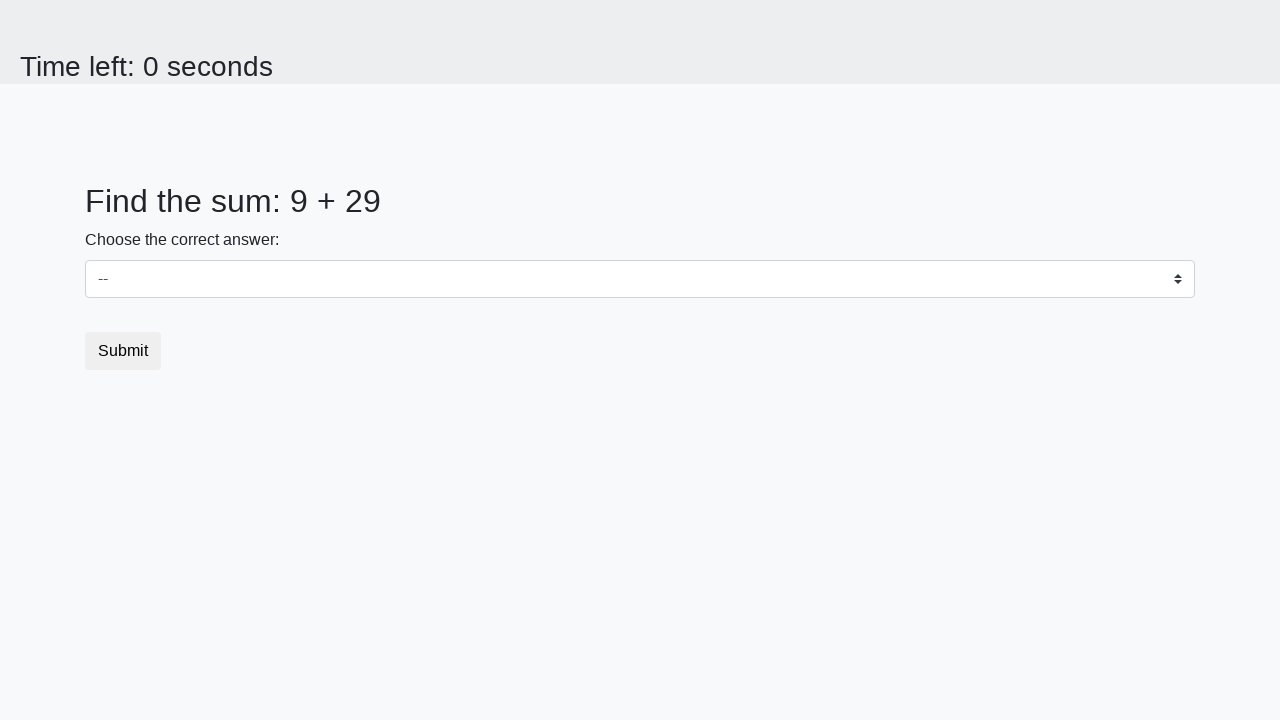

Read first number value: 9
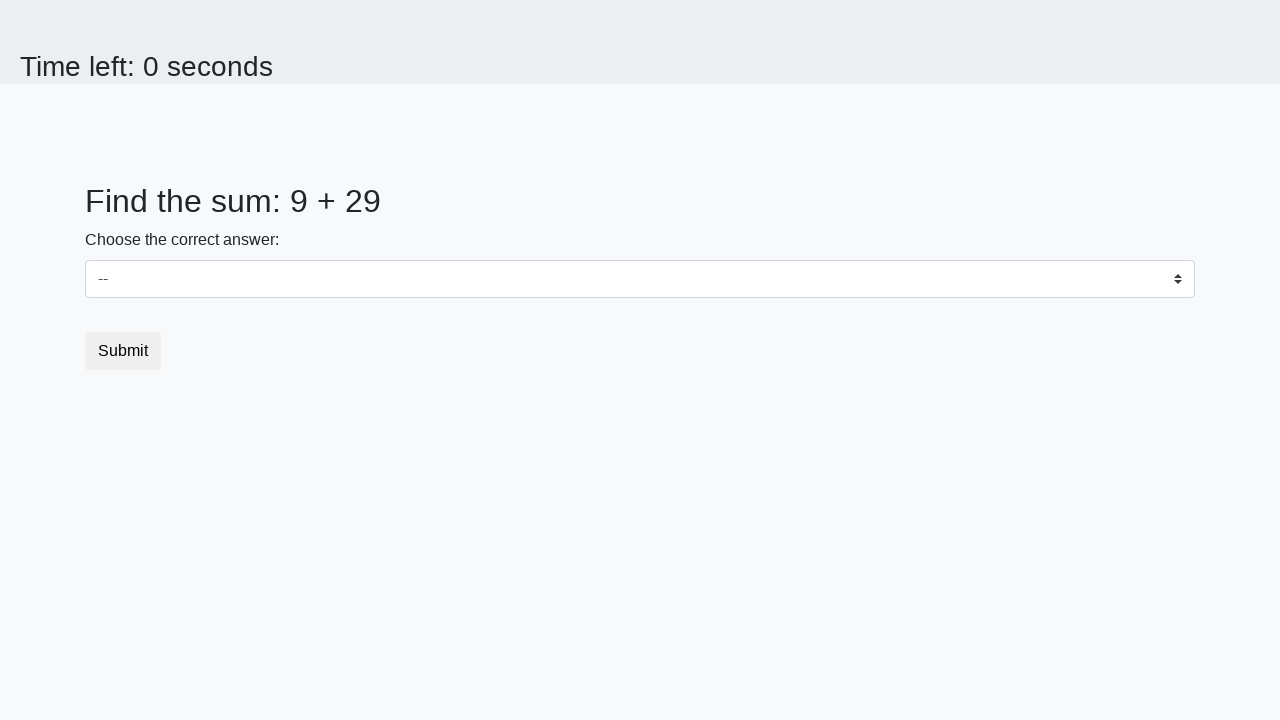

Located second number element (#num2)
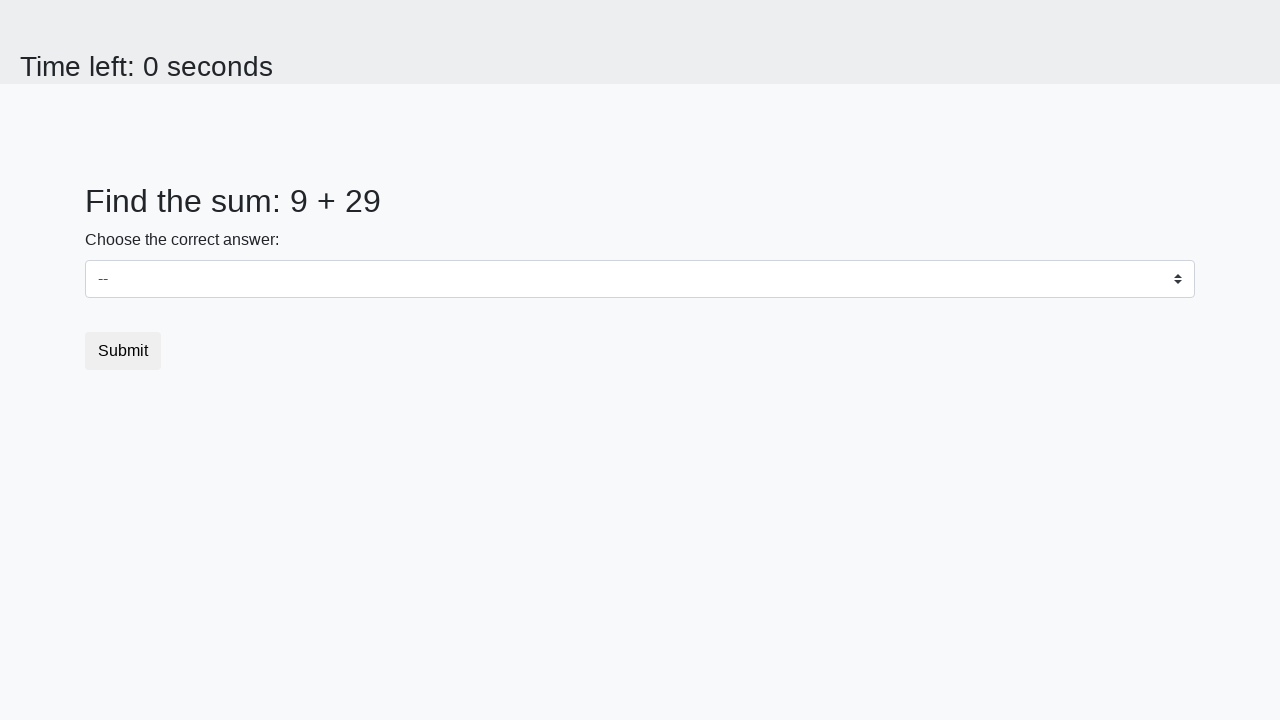

Read second number value: 29
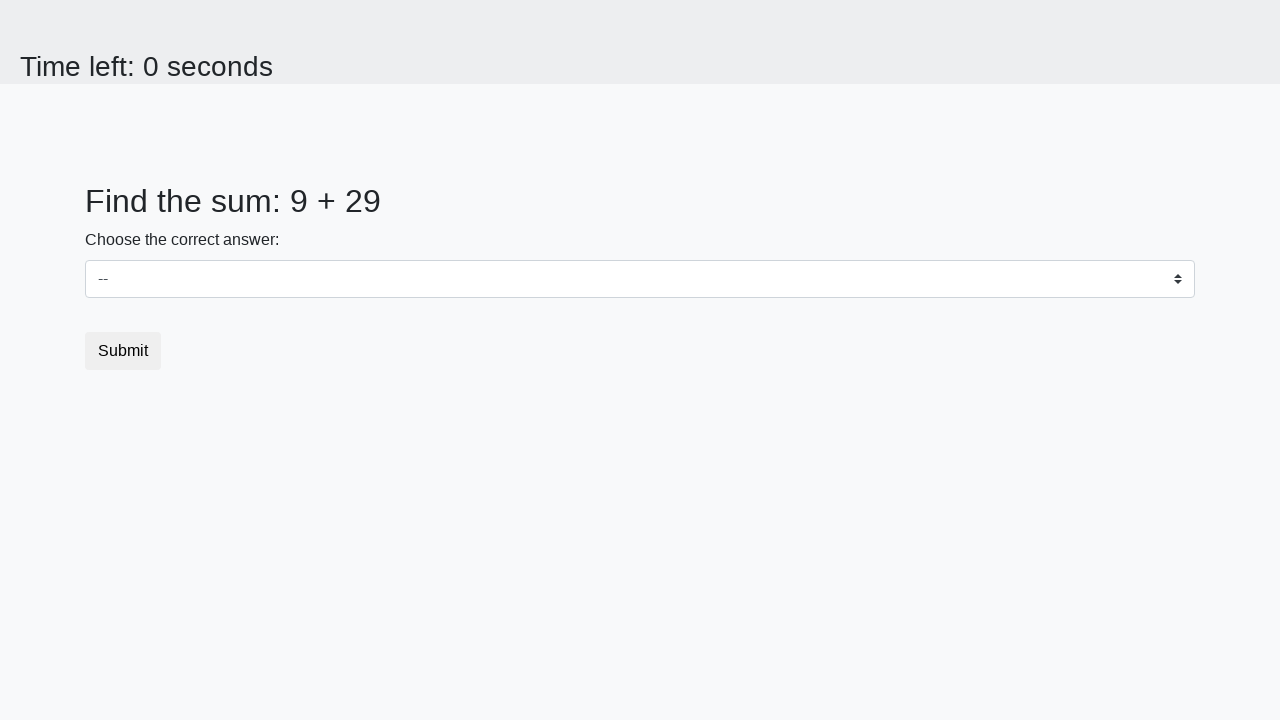

Calculated sum: 9 + 29 = 38
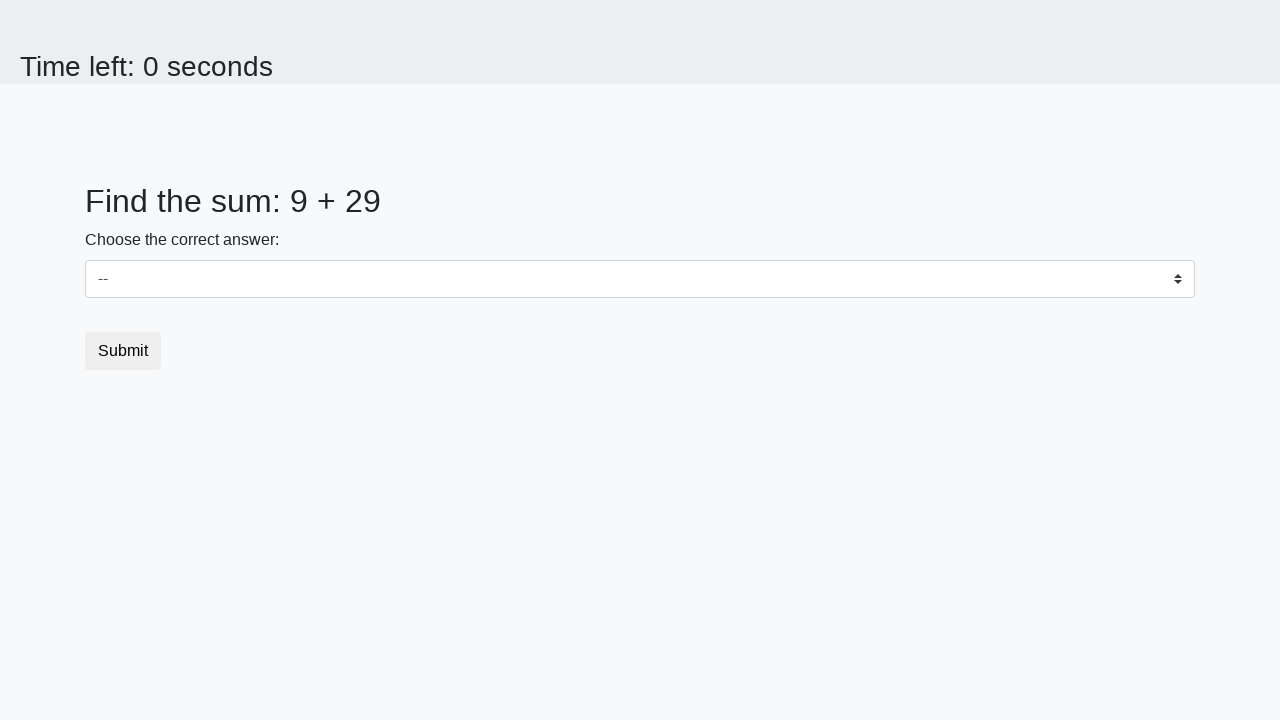

Selected result '38' from dropdown on select
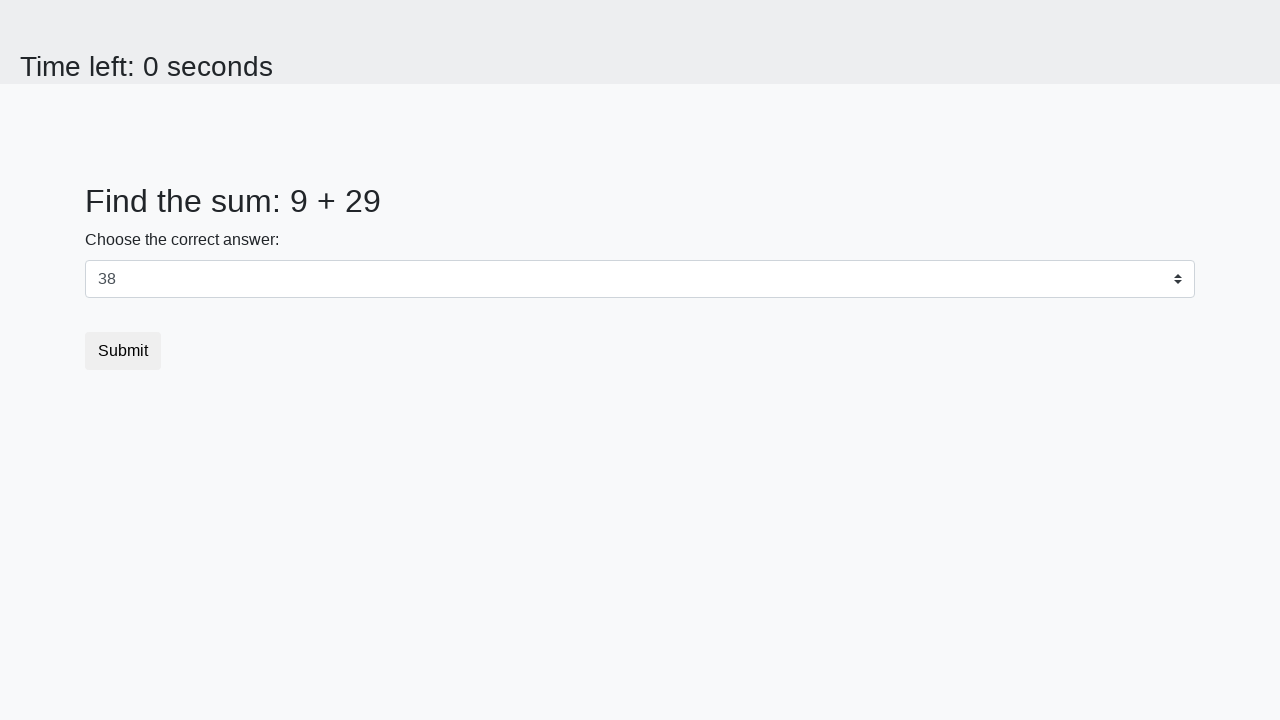

Clicked submit button at (123, 351) on .btn
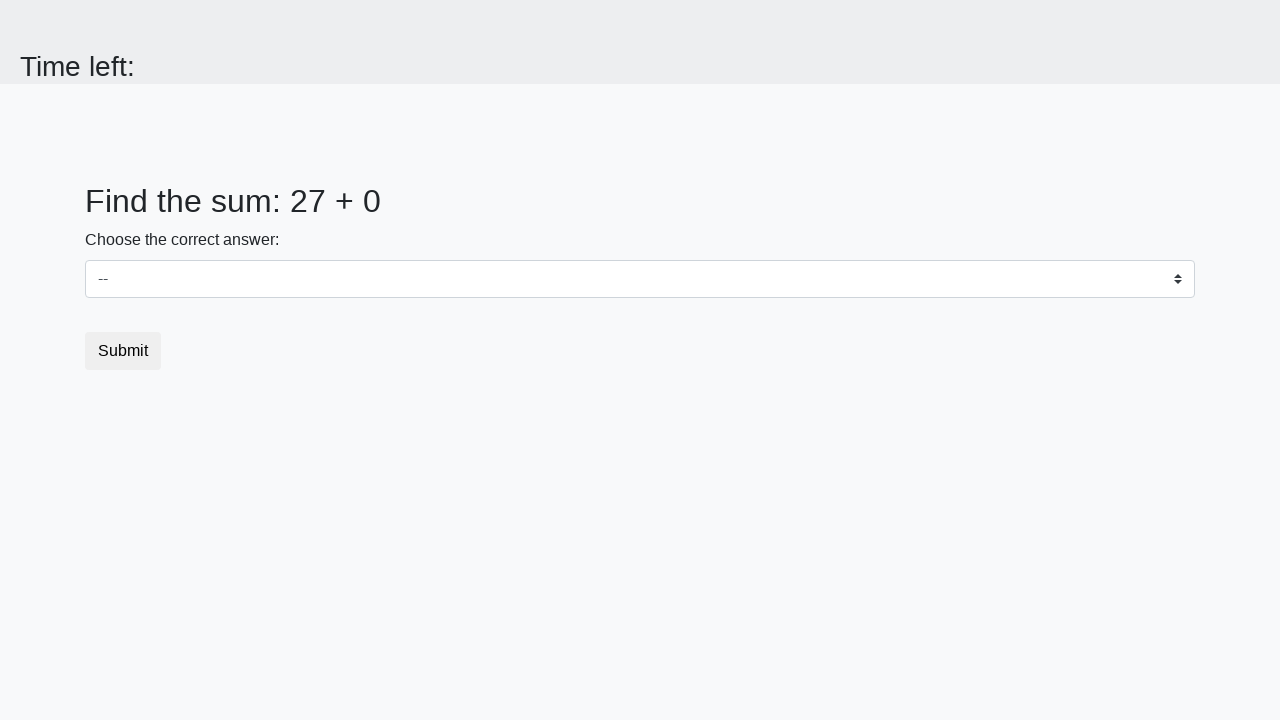

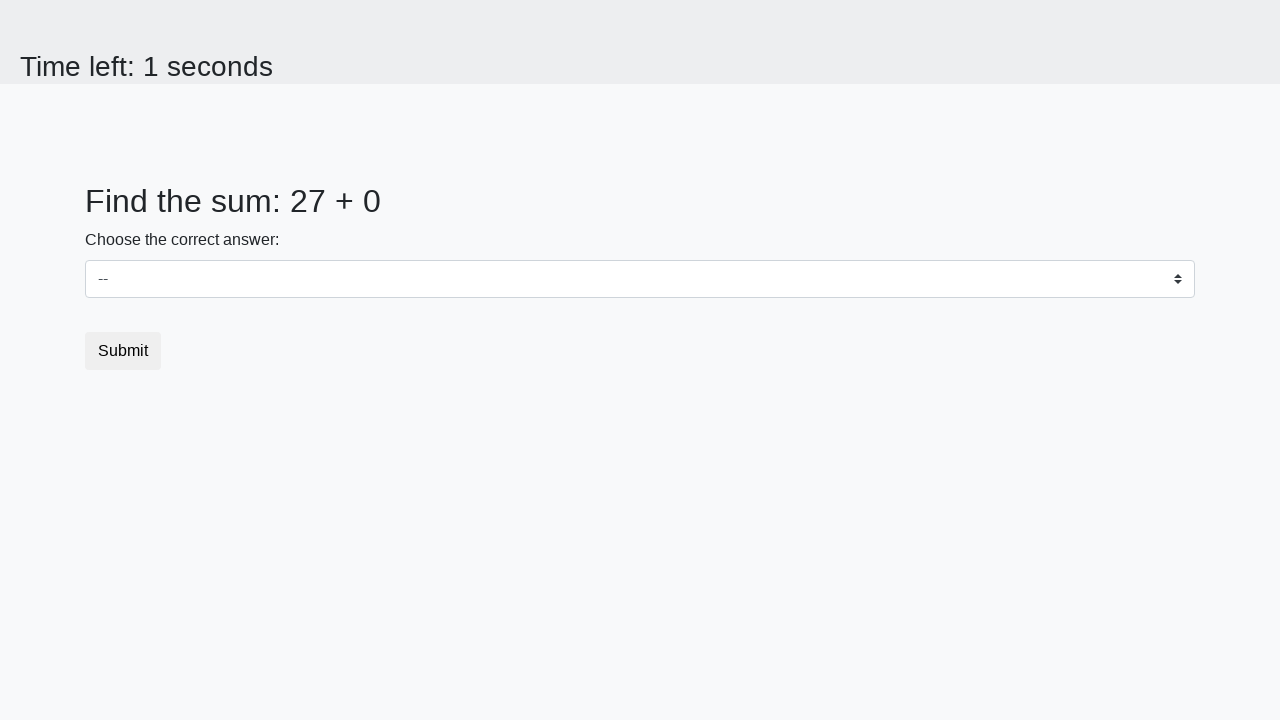